Tests mouse hover functionality by hovering over a menu item to reveal sub-menu options

Starting URL: https://demoqa.com/menu/

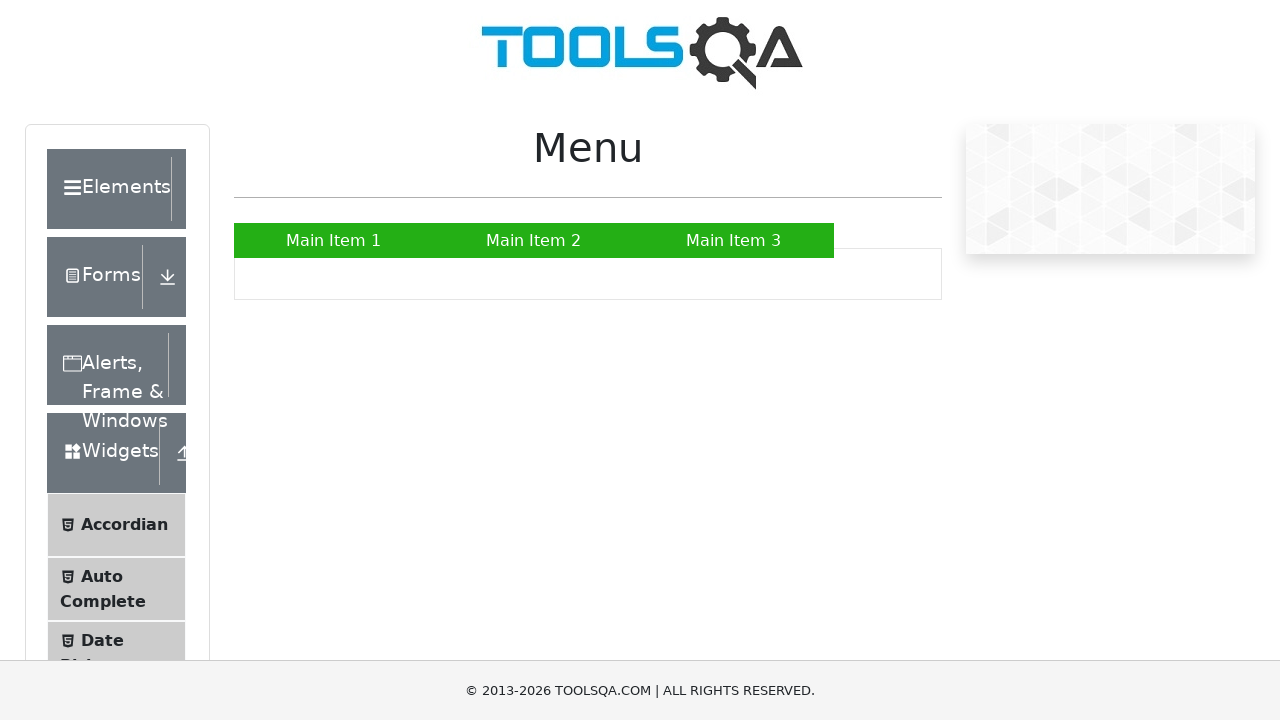

Hovered over Main Item 2 menu element to reveal sub-menu at (534, 240) on xpath=//a[text()='Main Item 2']
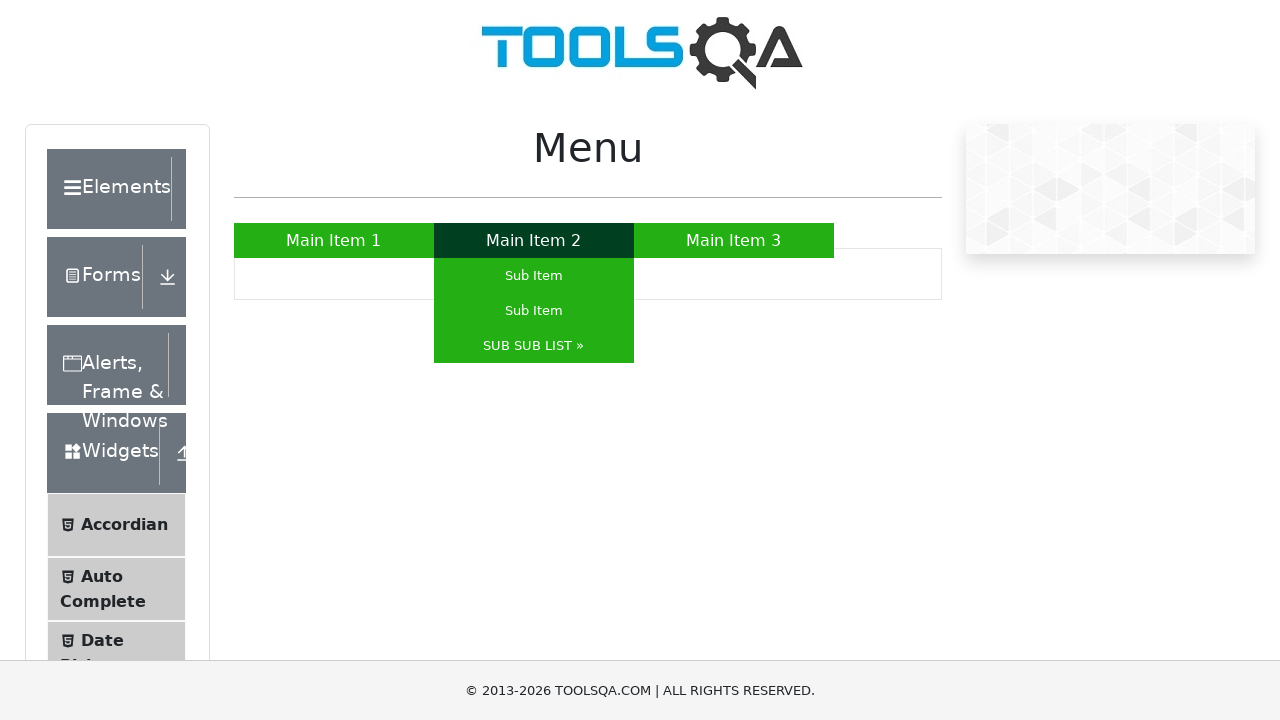

Waited for hover effect and sub-menu to become visible
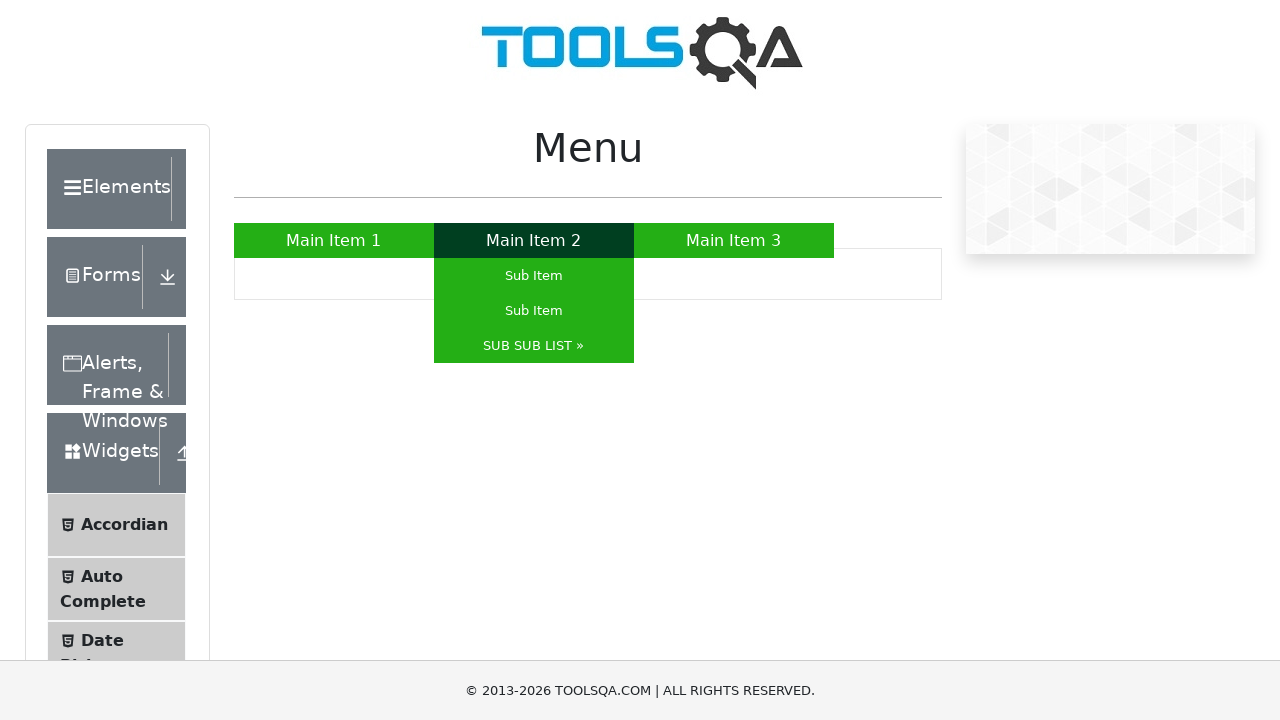

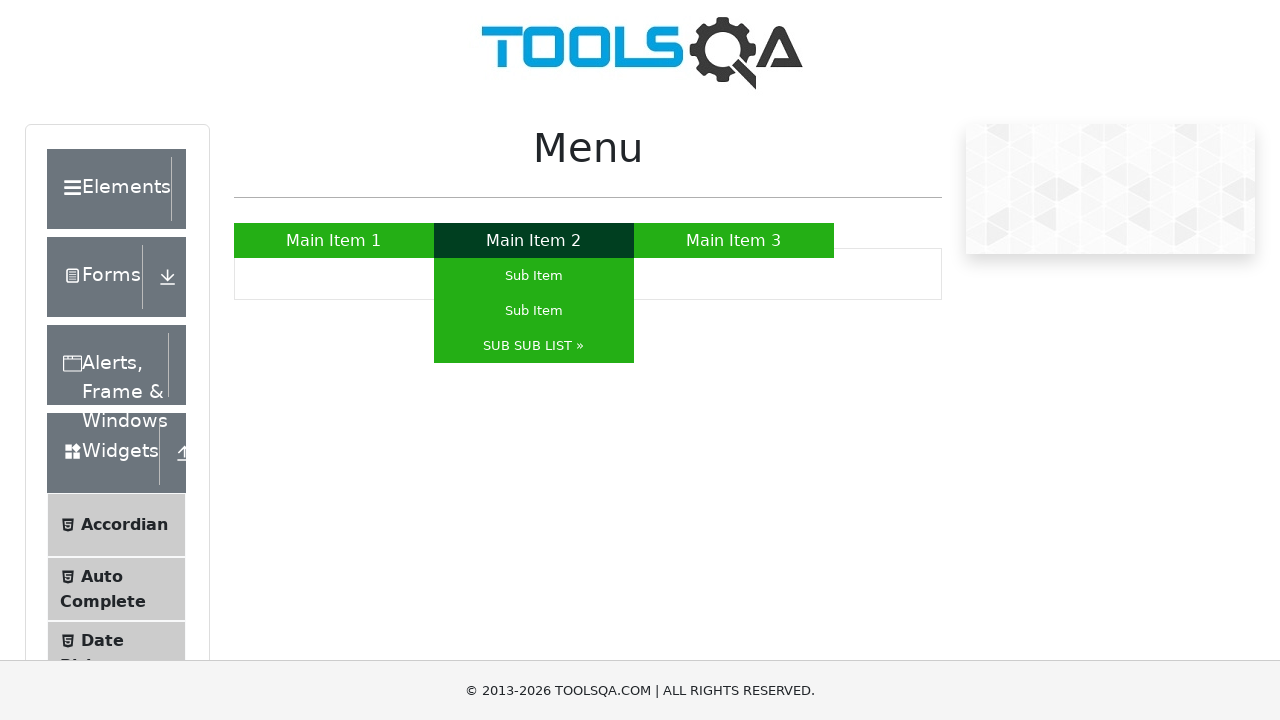